Tests form input interaction on SelectorHub's XPath practice page by filling a text field for pizza selection.

Starting URL: https://selectorshub.com/xpath-practice-page/

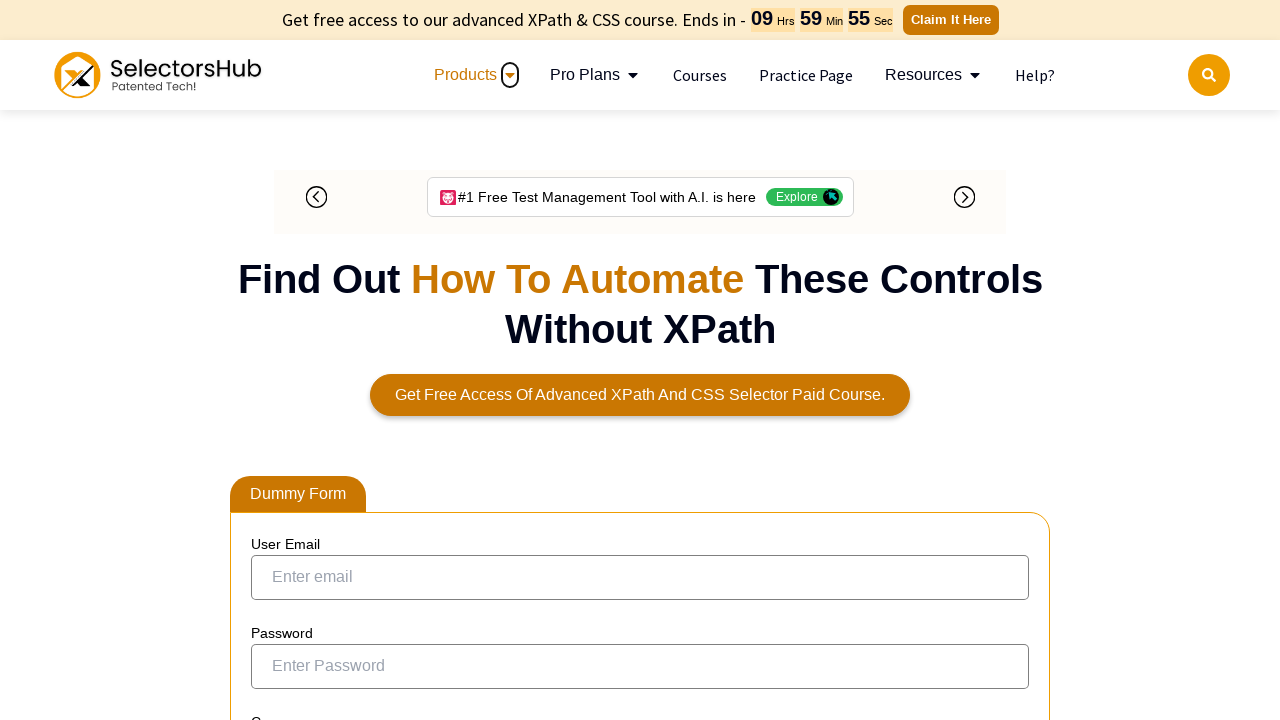

Filled pizza input field with 'Ginger Masala' on div#userName #pizza
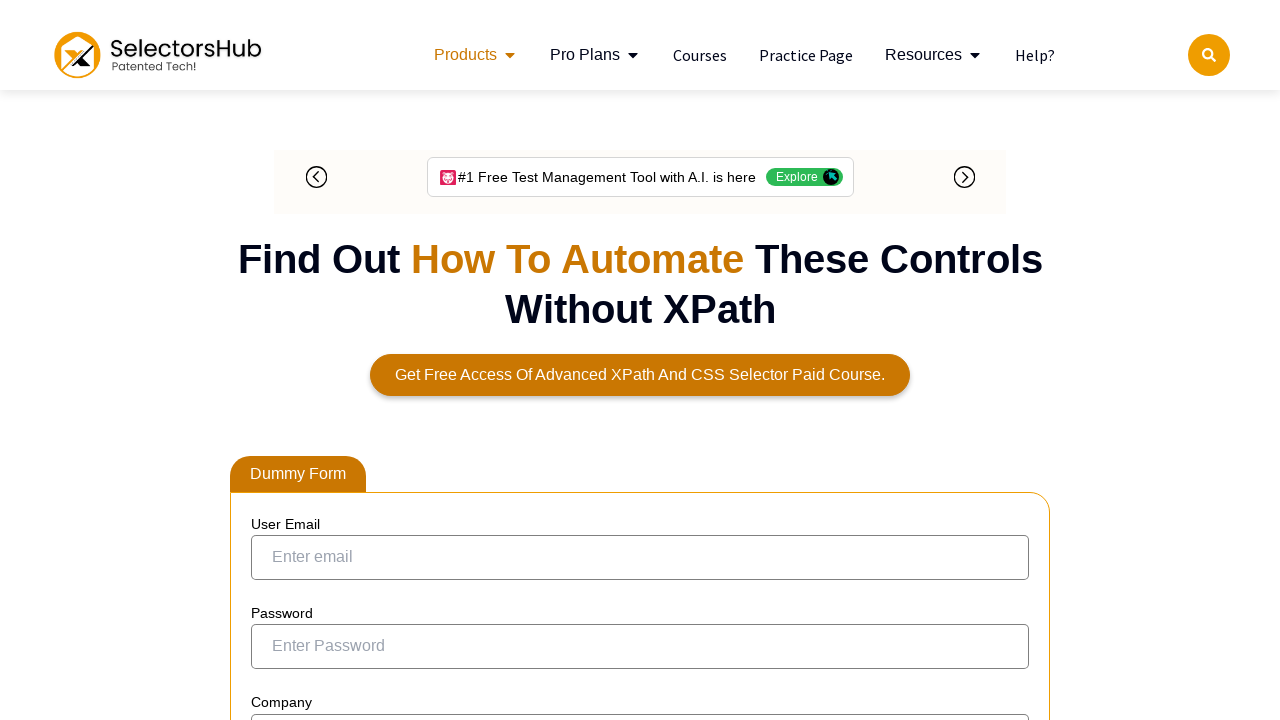

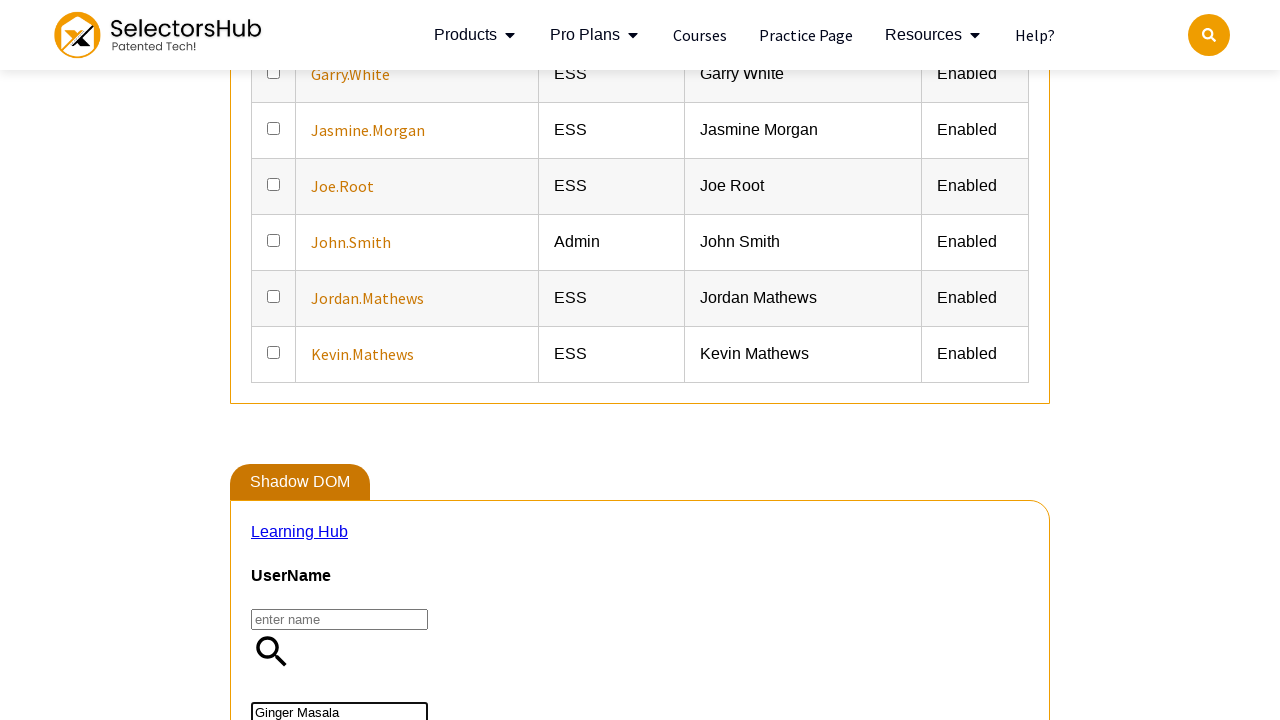